Tests that the counter displays the current number of todo items as items are added.

Starting URL: https://demo.playwright.dev/todomvc

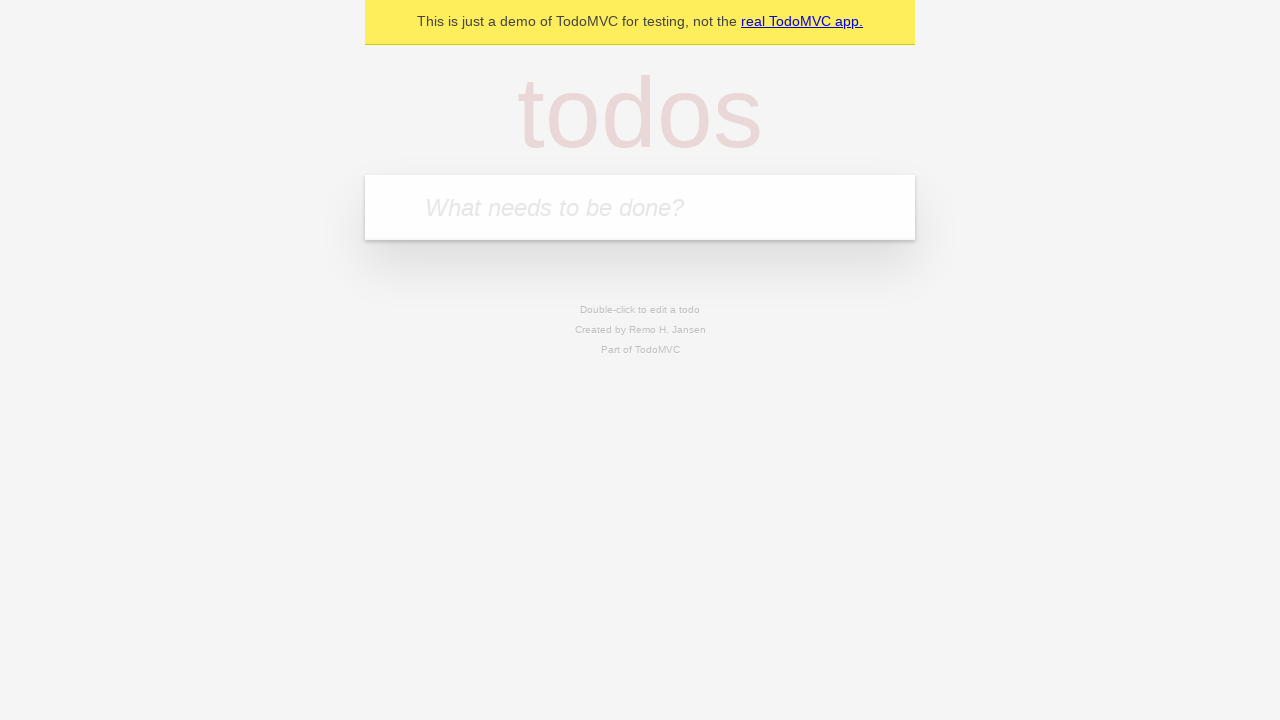

Filled todo input with 'buy some cheese' on internal:attr=[placeholder="What needs to be done?"i]
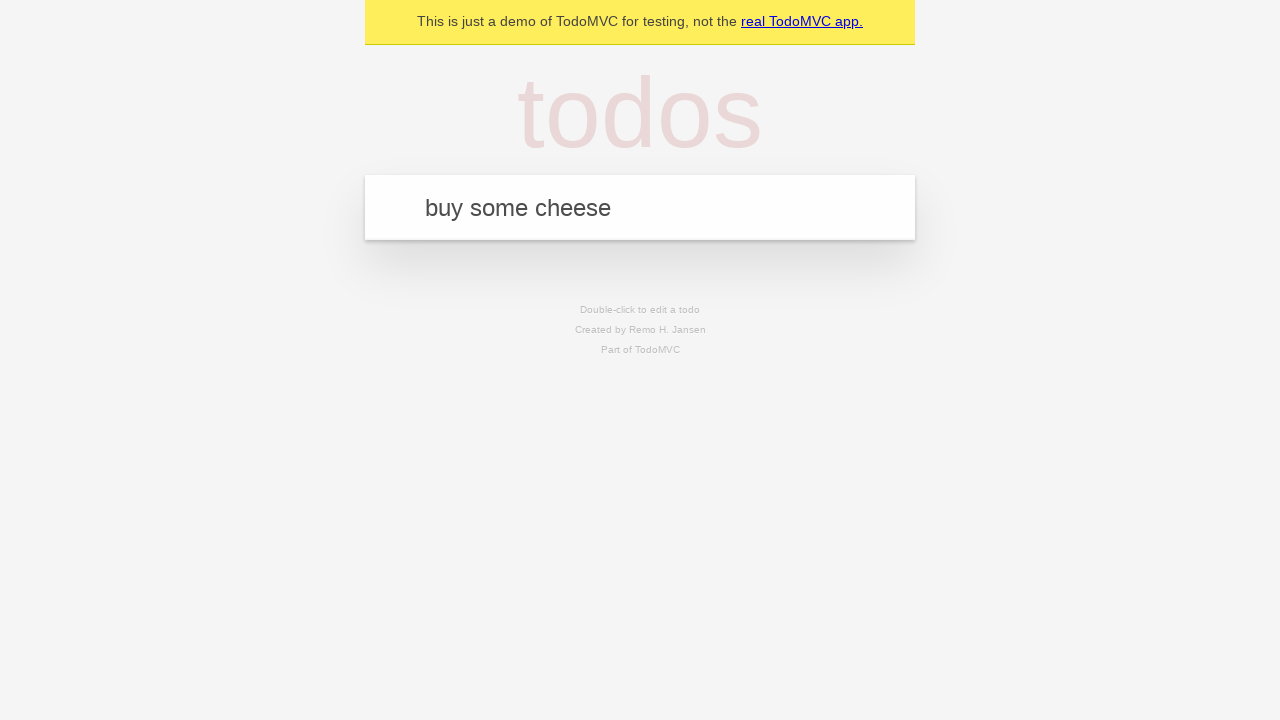

Pressed Enter to add first todo item on internal:attr=[placeholder="What needs to be done?"i]
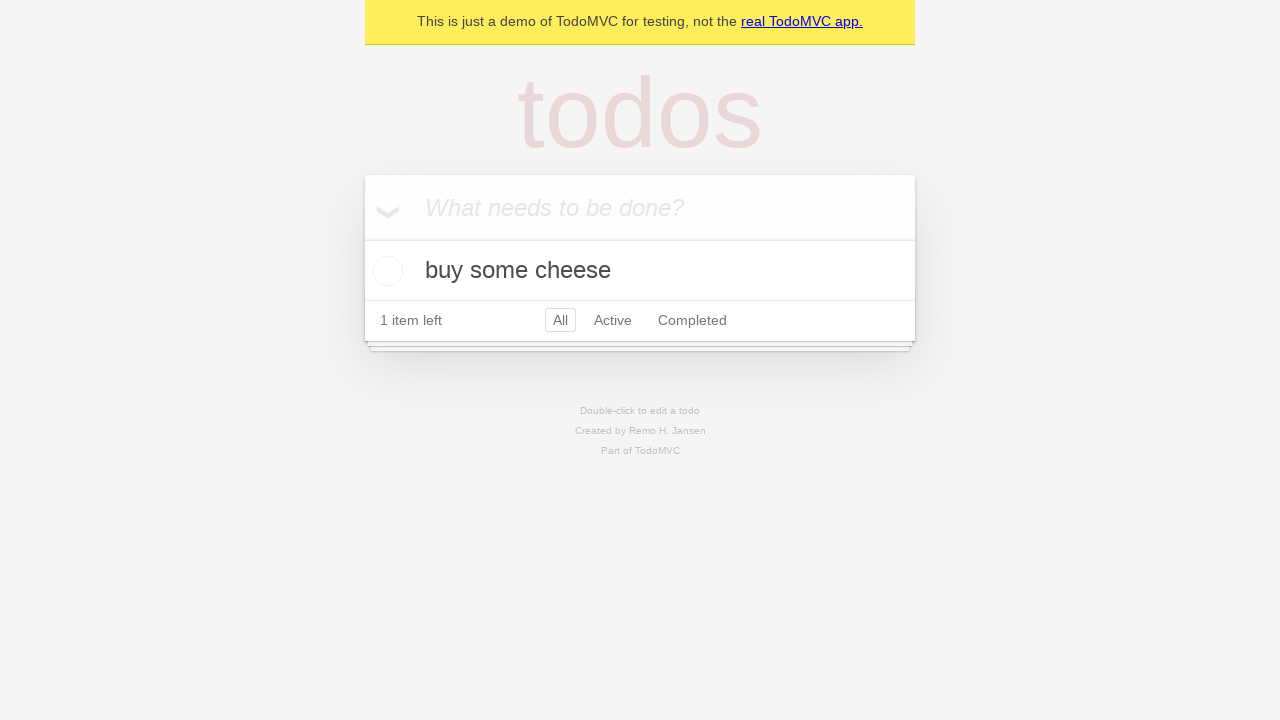

Todo counter element appeared showing 1 item
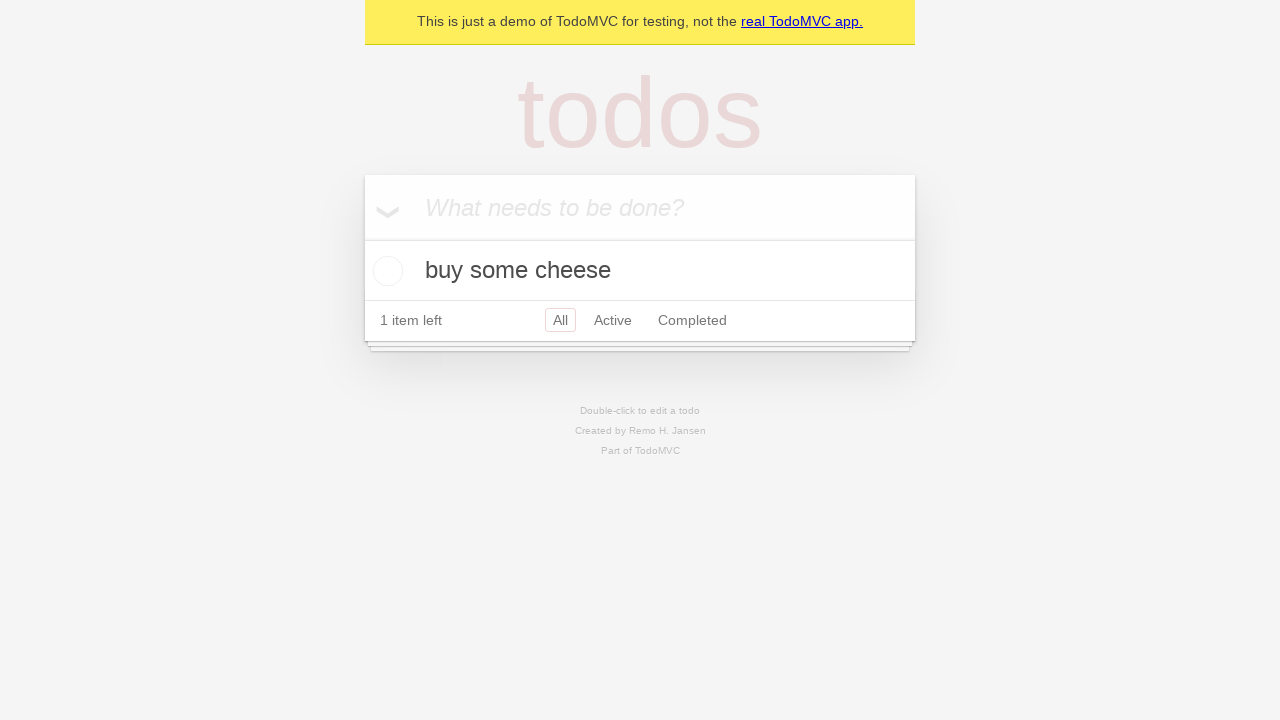

Filled todo input with 'feed the cat' on internal:attr=[placeholder="What needs to be done?"i]
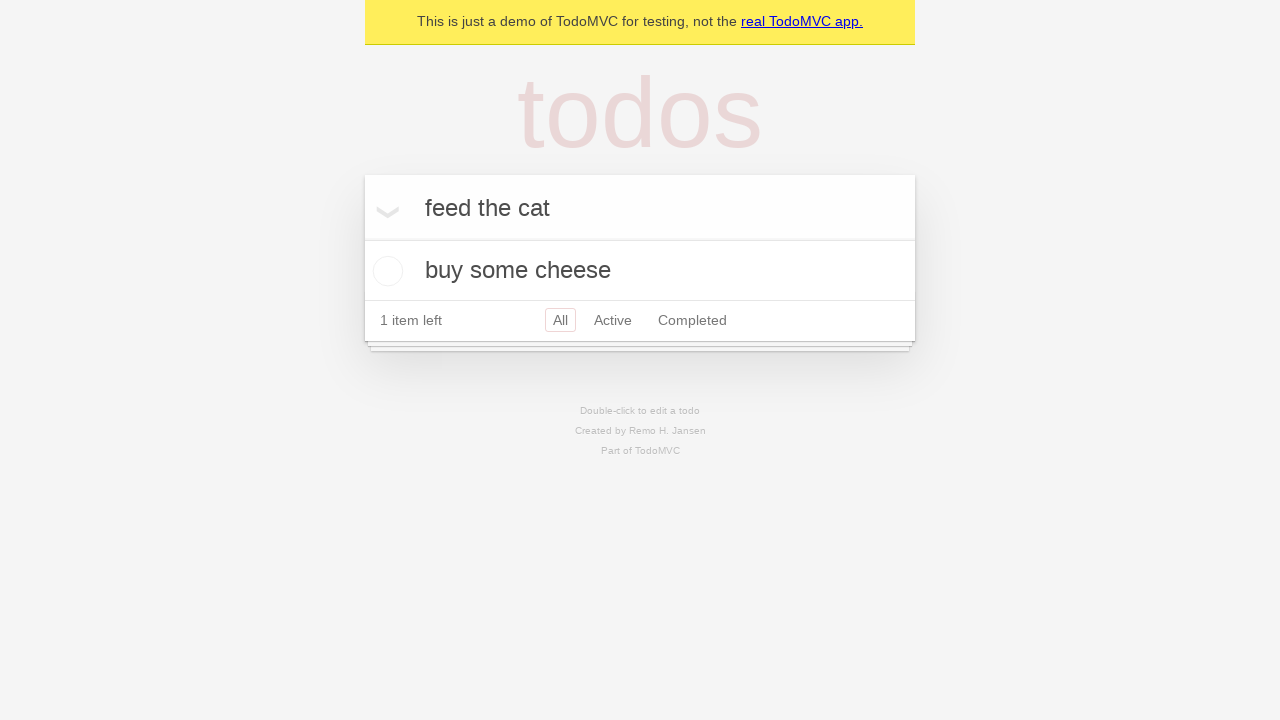

Pressed Enter to add second todo item on internal:attr=[placeholder="What needs to be done?"i]
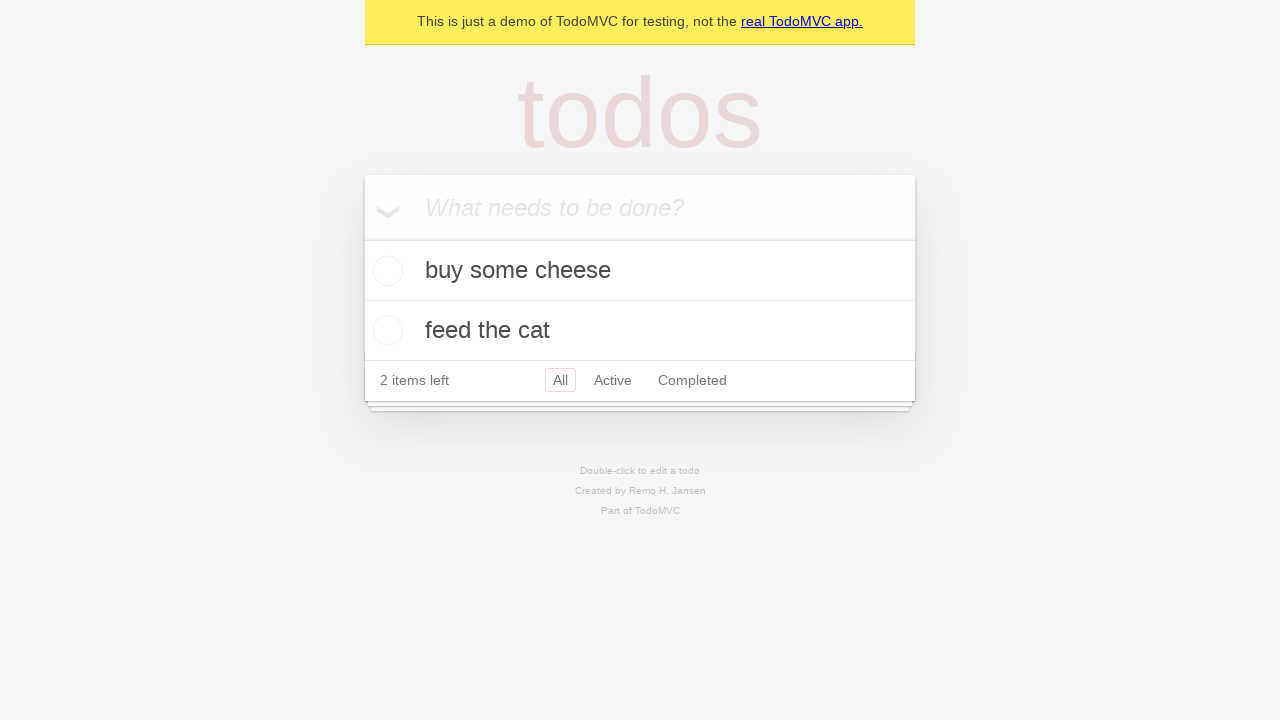

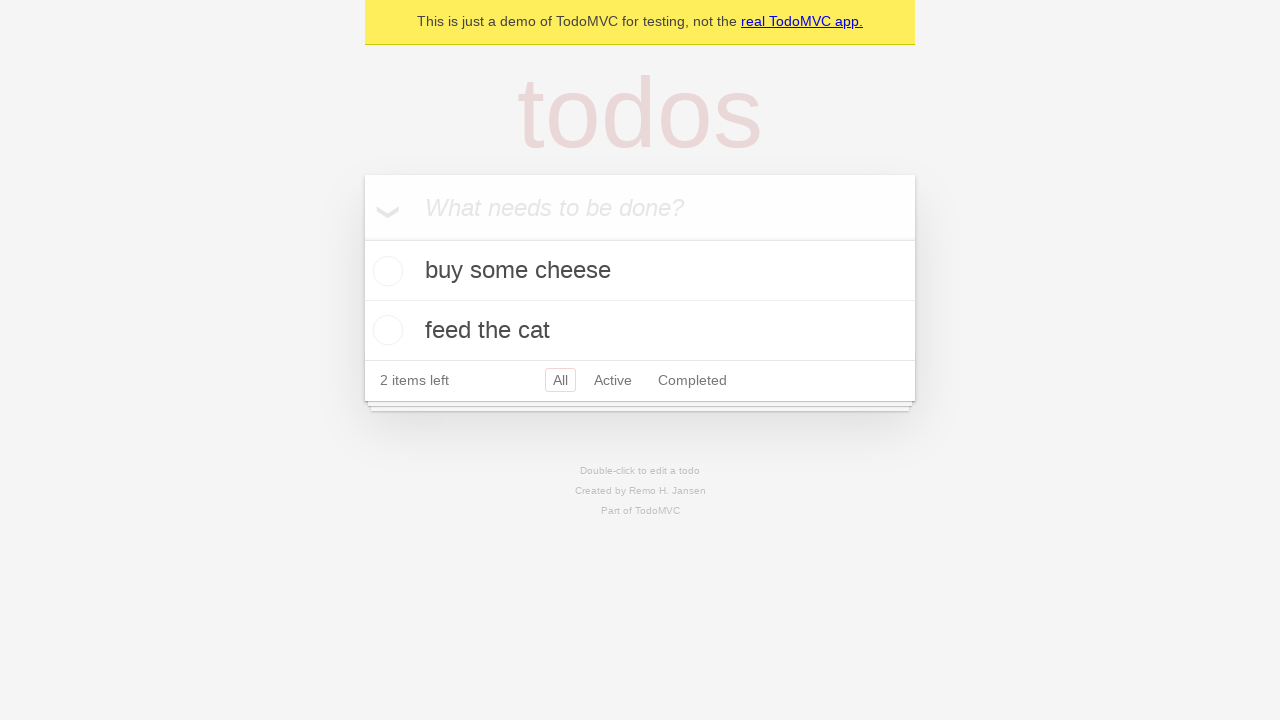